Tests that all links on the page have valid href attributes

Starting URL: https://qatask.netlify.app/

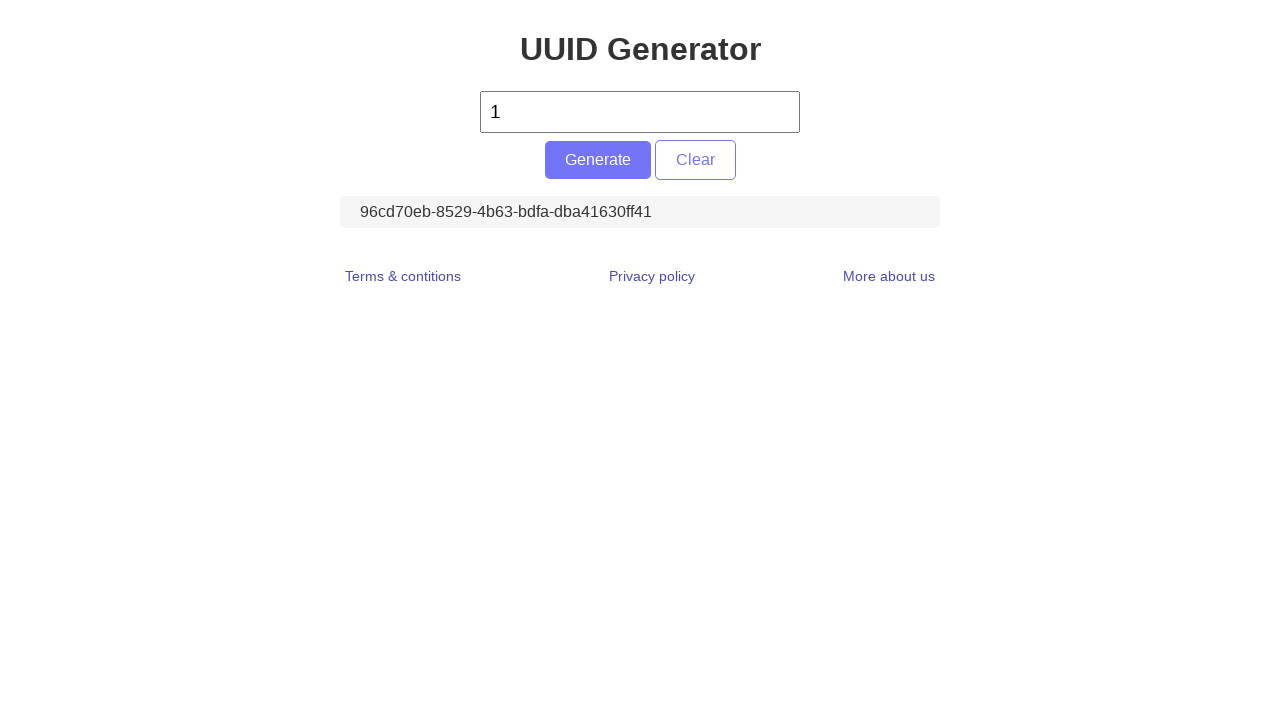

Navigated to https://qatask.netlify.app/
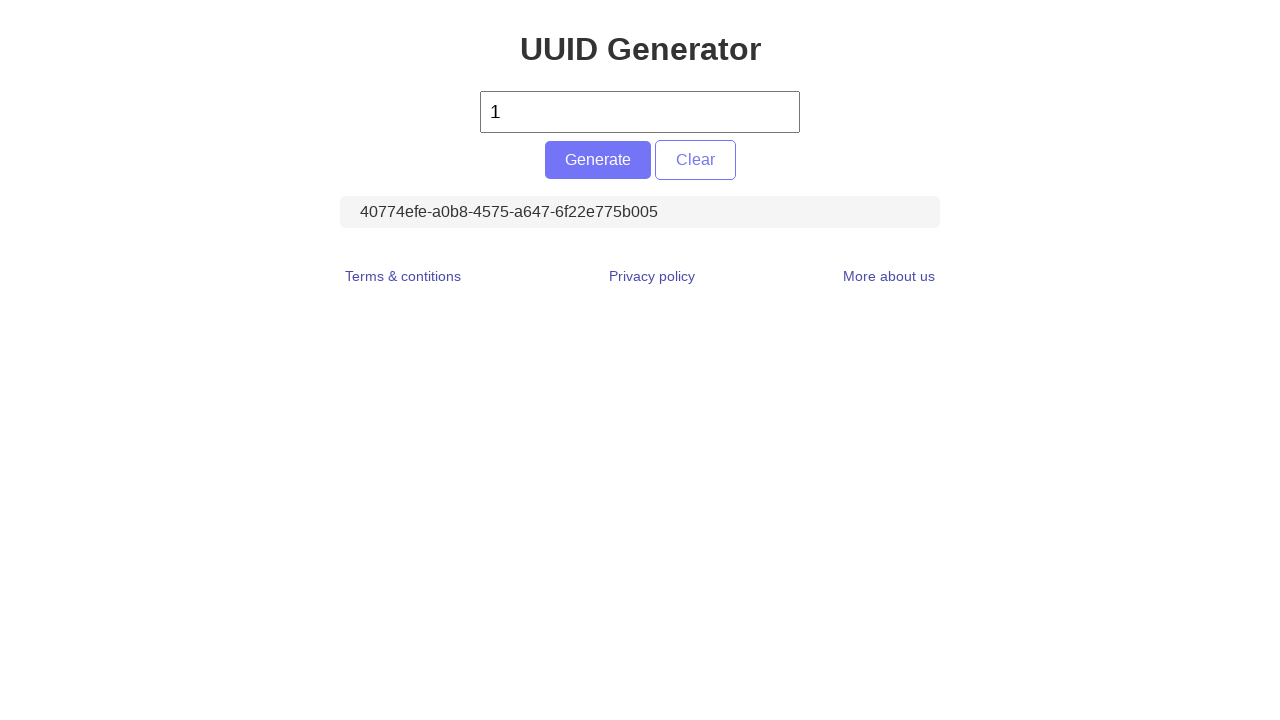

Retrieved all links on the page
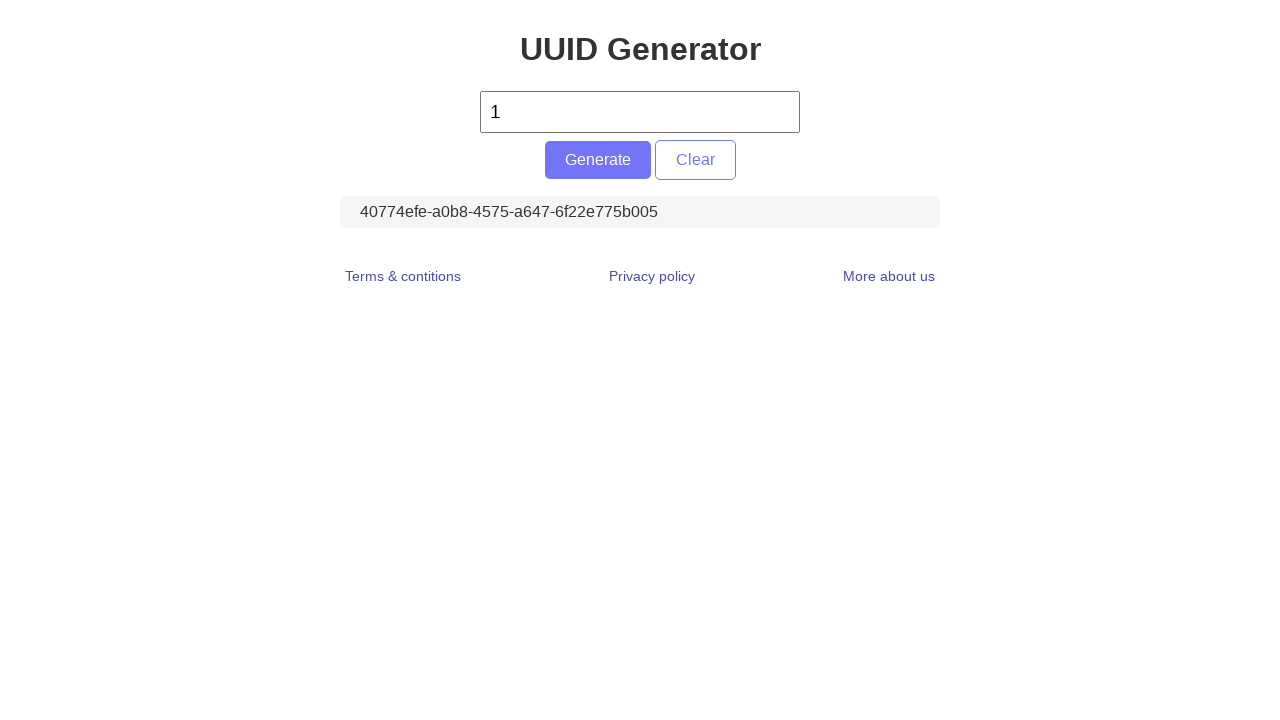

Verified link has valid href attribute
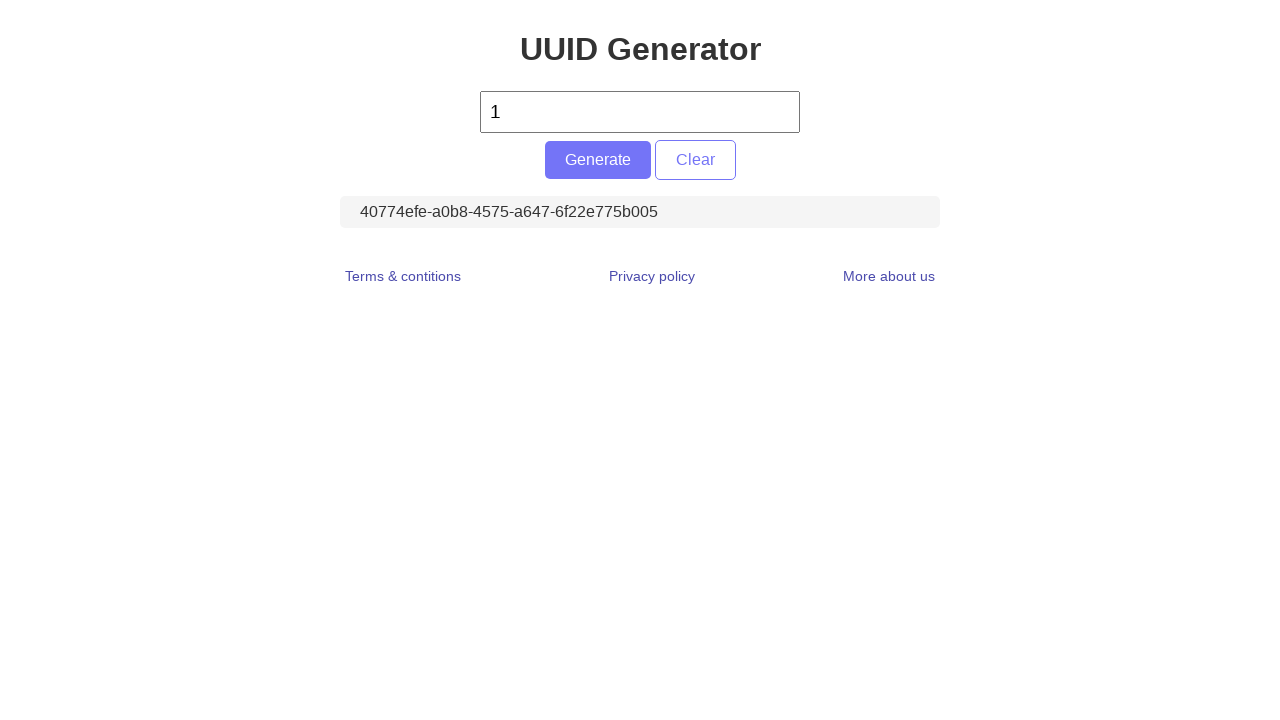

Verified link has valid href attribute
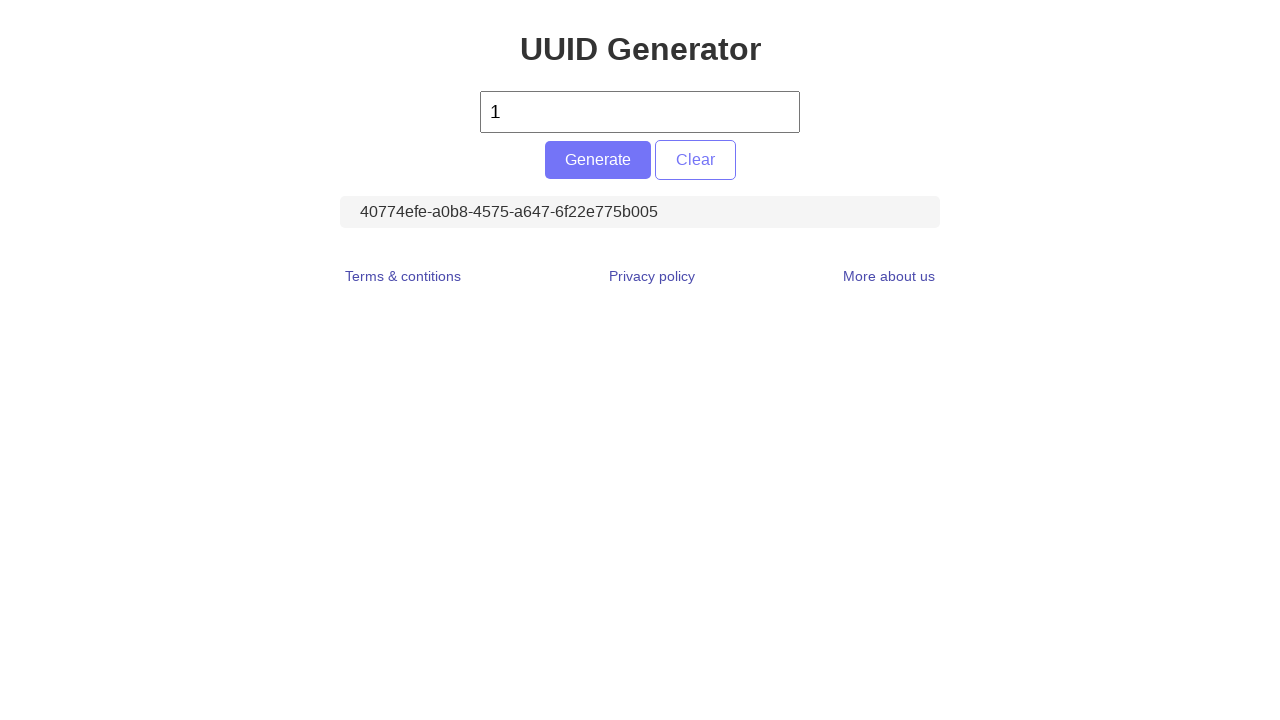

Verified link has valid href attribute
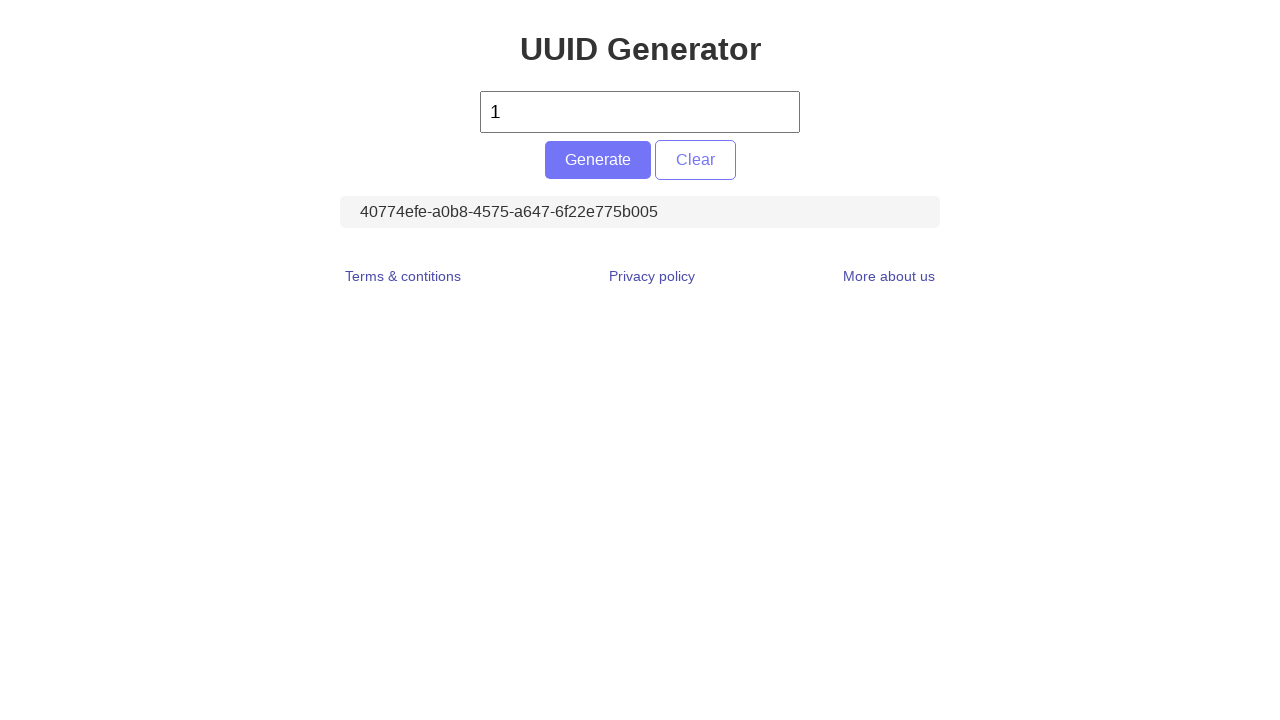

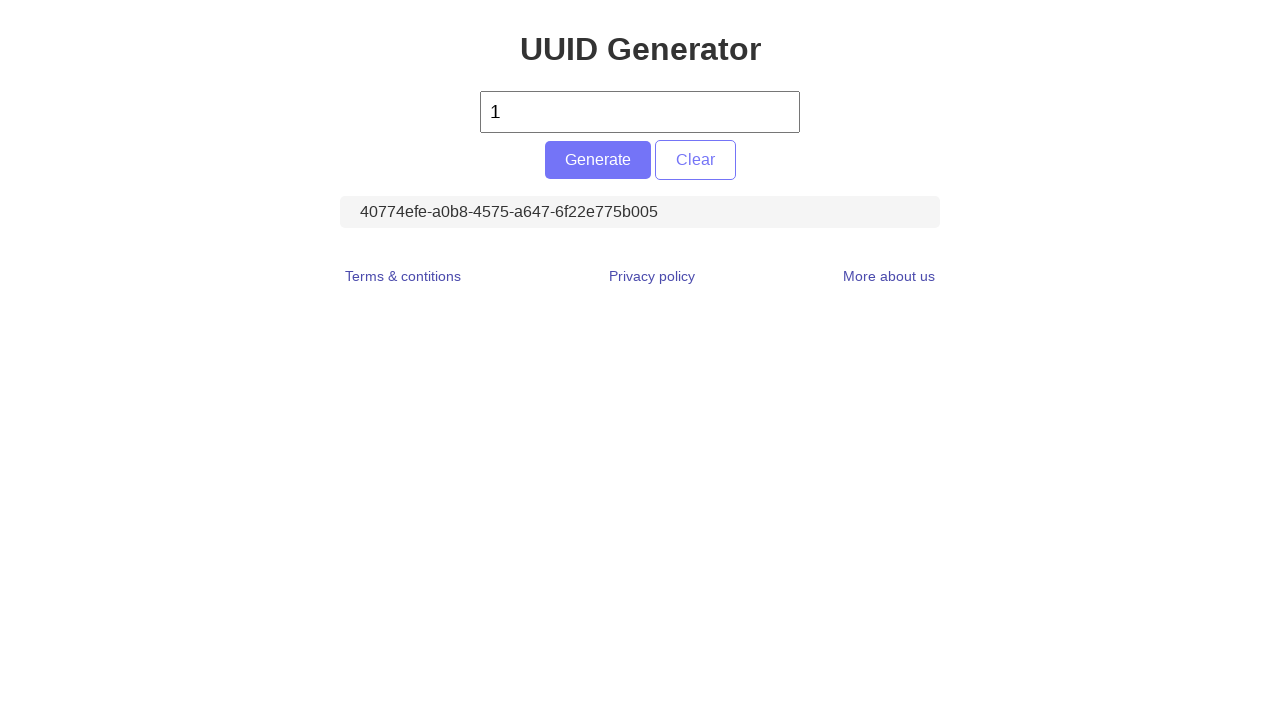